Tests window handling functionality by opening a new tab, switching to it, closing it, and returning to the parent window

Starting URL: http://demo.automationtesting.in/Windows.html

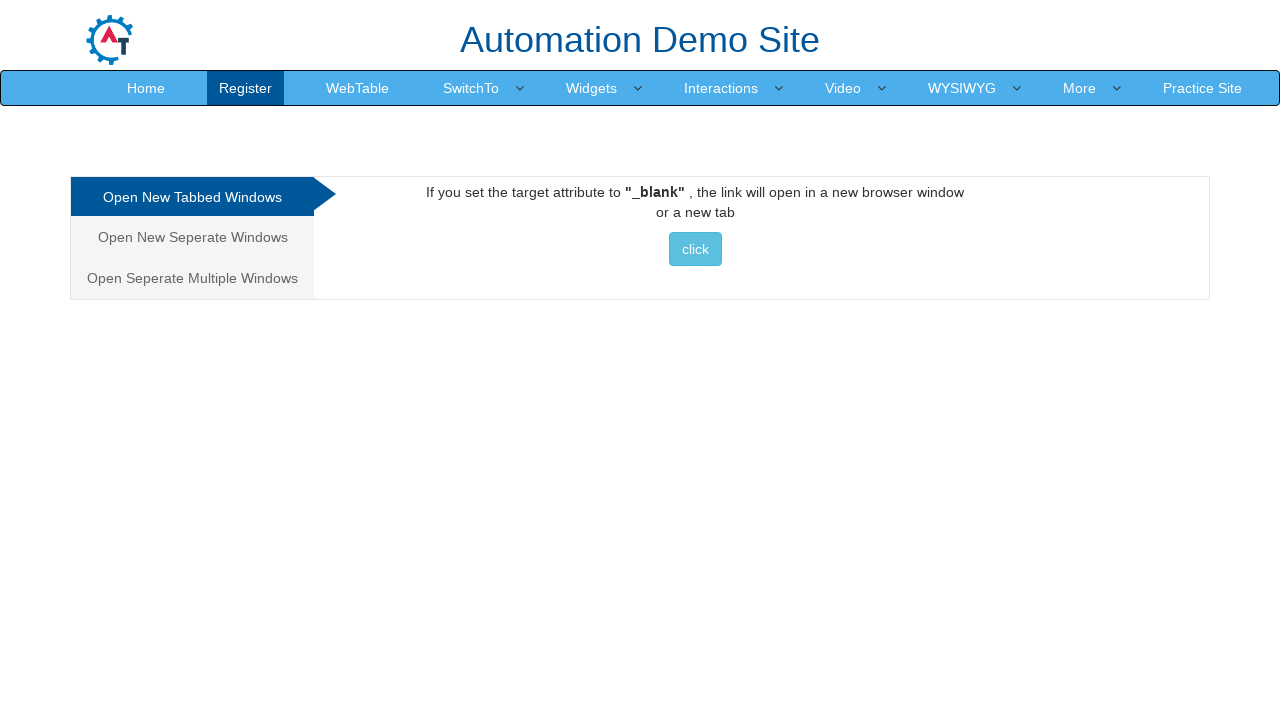

Navigated to window handling demo page
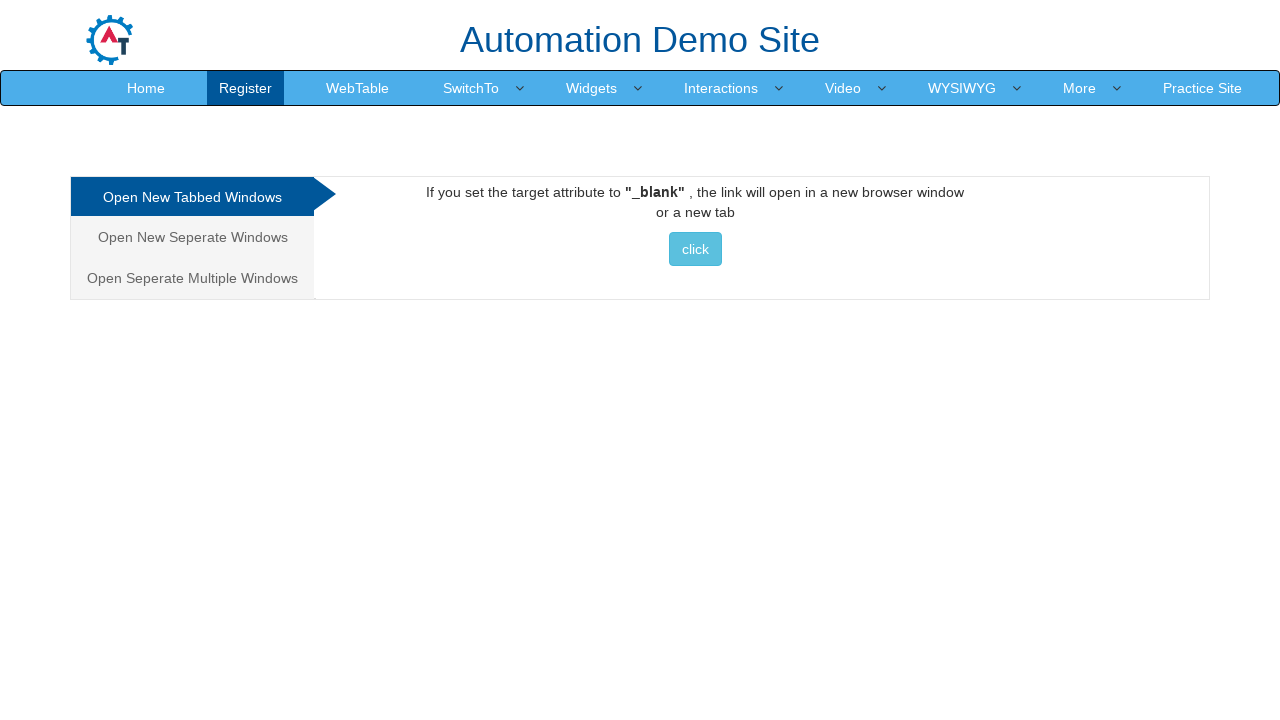

Clicked on 'Open New Tabbed Windows' link at (192, 197) on xpath=//a[contains(text(),'Open New Tabbed Windows')]
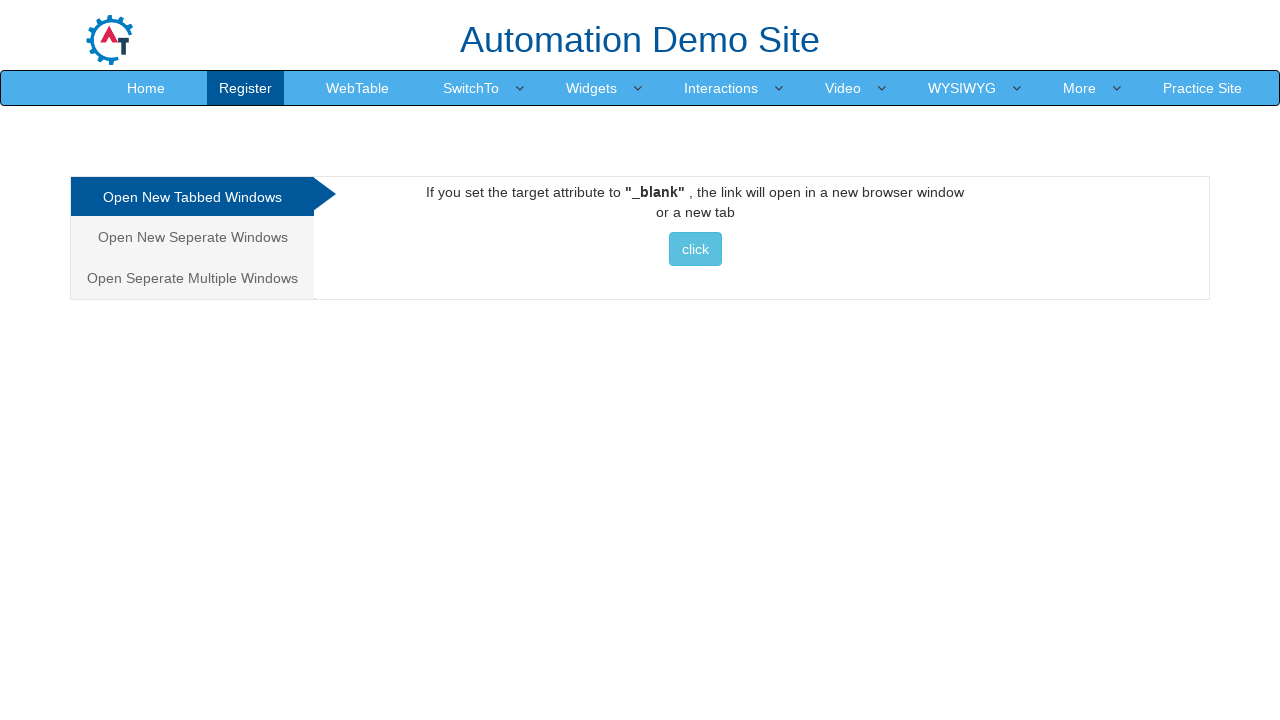

Clicked button to open new tabbed window at (695, 249) on xpath=//div[@id='Tabbed']//button[@class='btn btn-info'][contains(text(),'click'
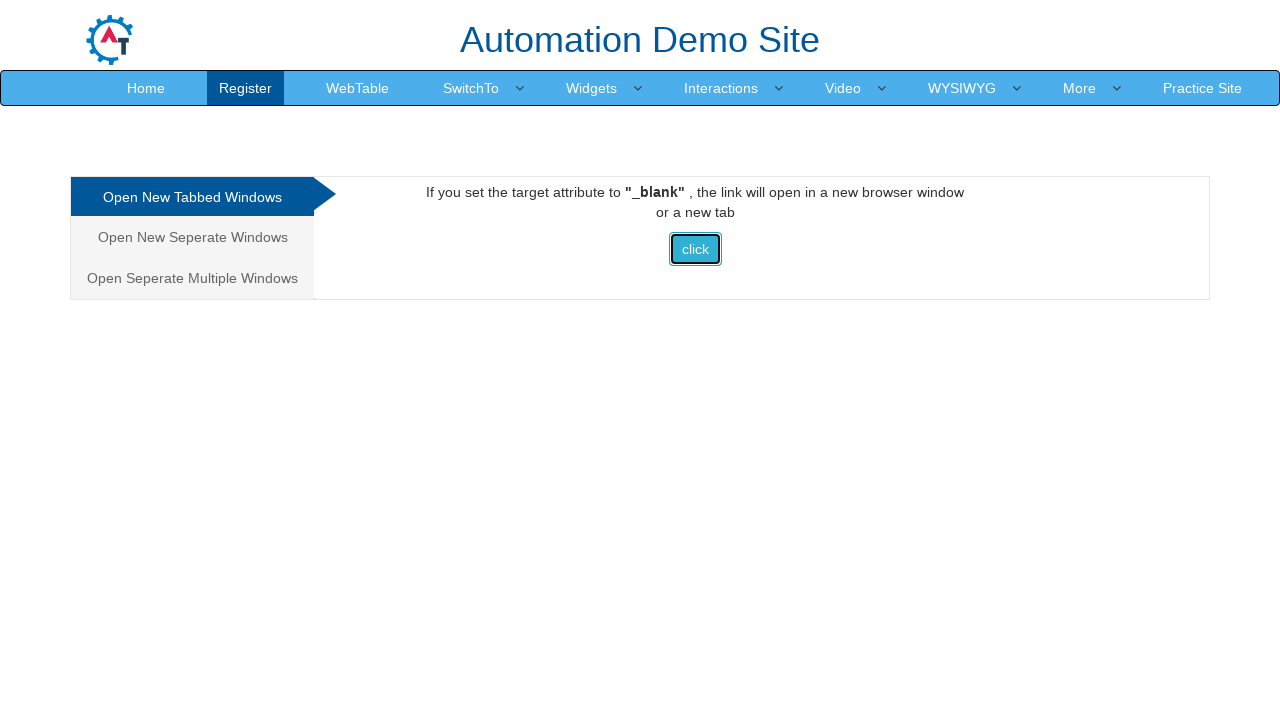

New tab opened and captured
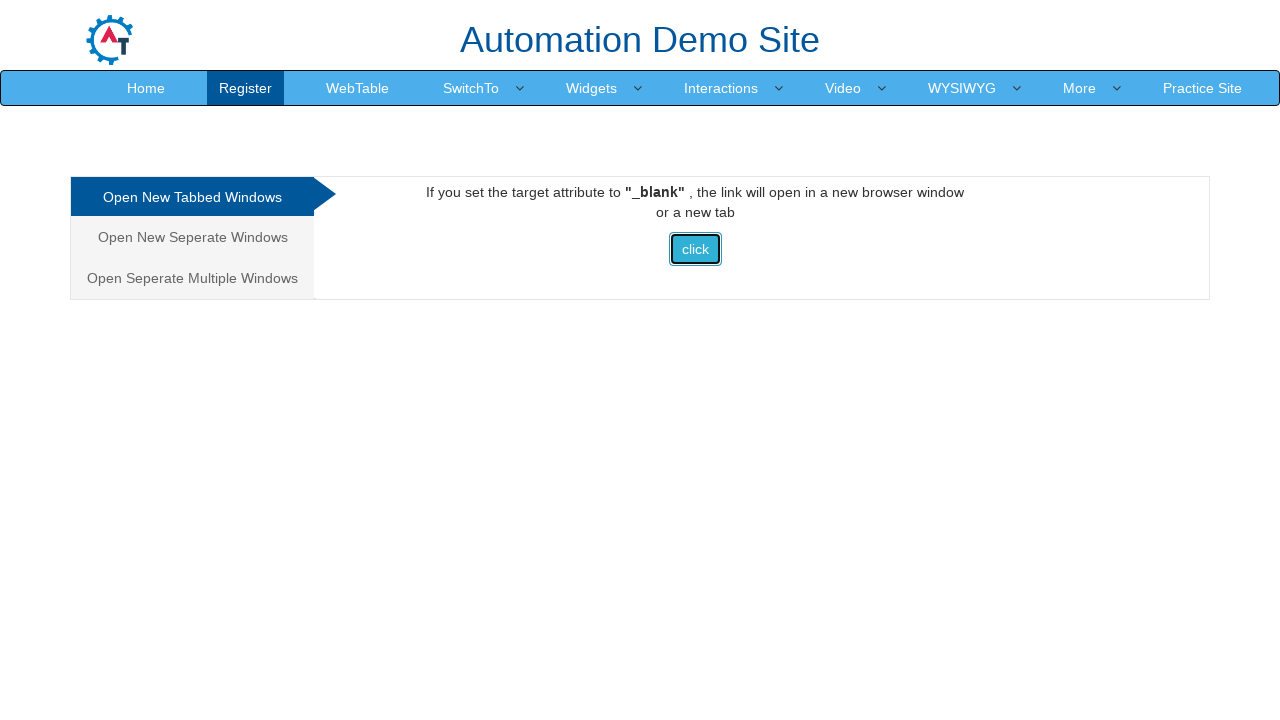

Closed the new tab
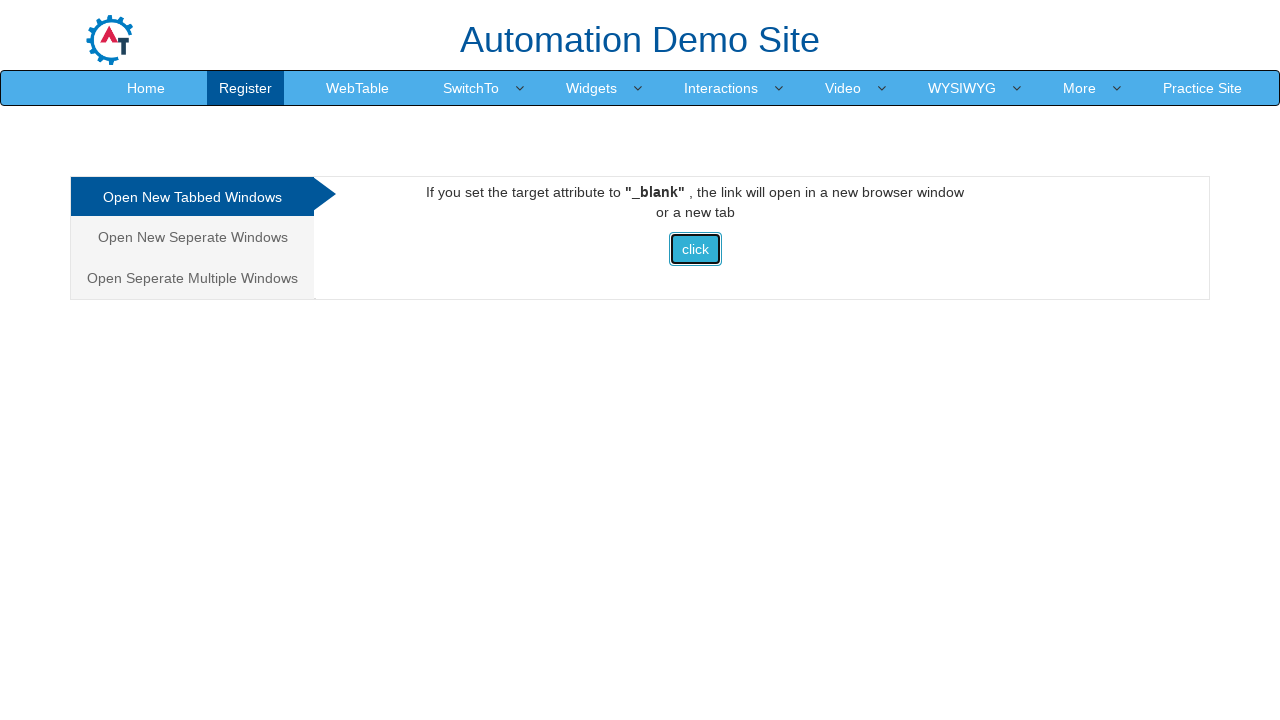

Focus returned to parent window
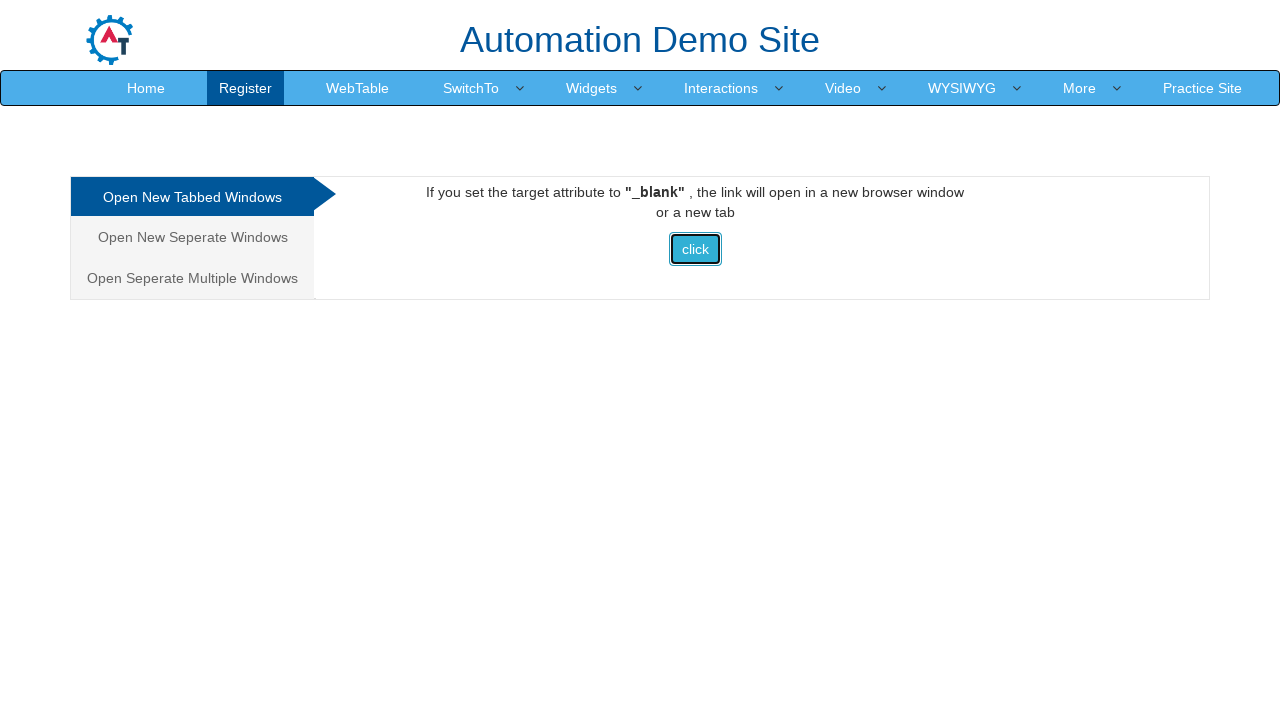

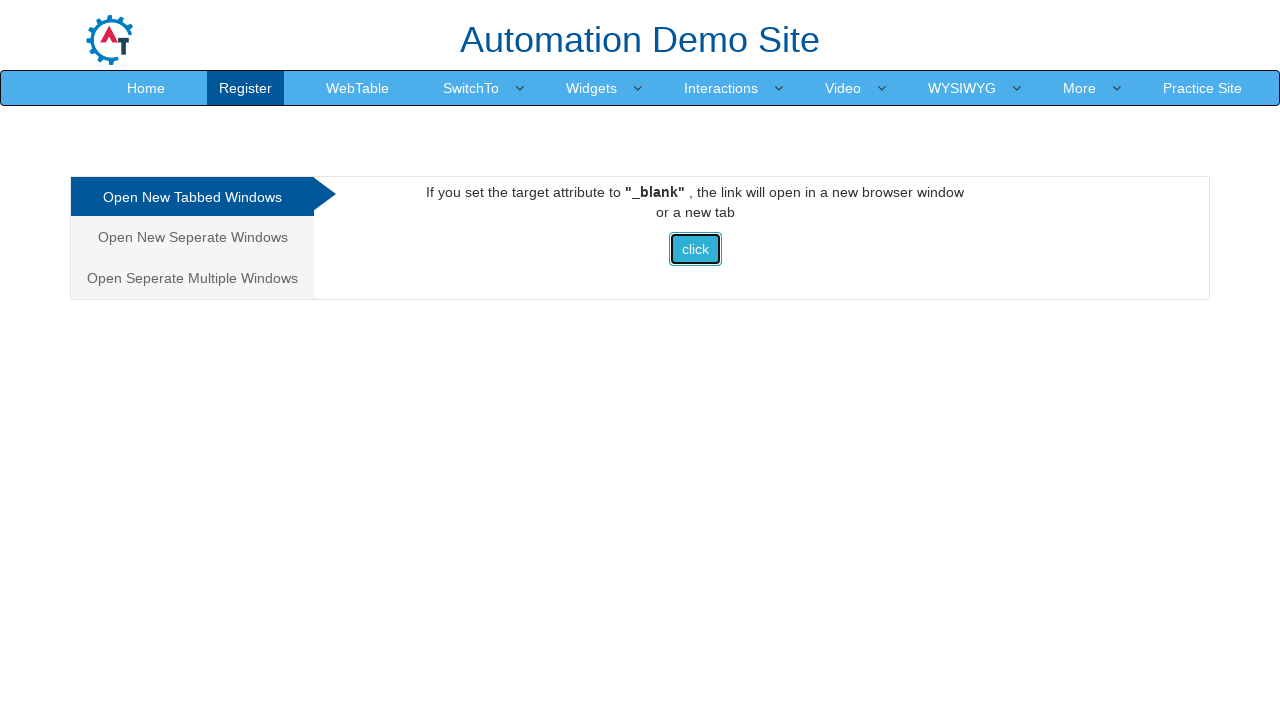